Tests browser navigation commands by visiting a page, navigating to a second URL, then using back, forward, and refresh navigation actions

Starting URL: http://zero.webappsecurity.com/

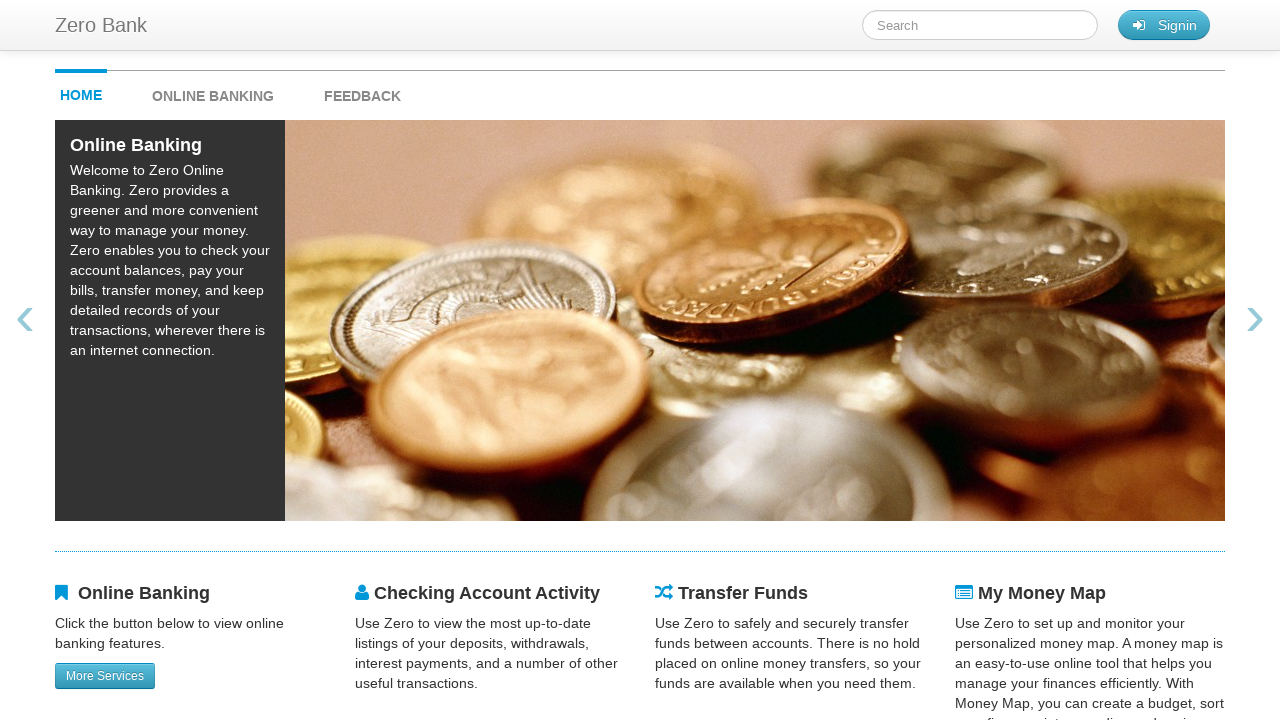

Navigated to second URL at https://www.saucedemo.com/
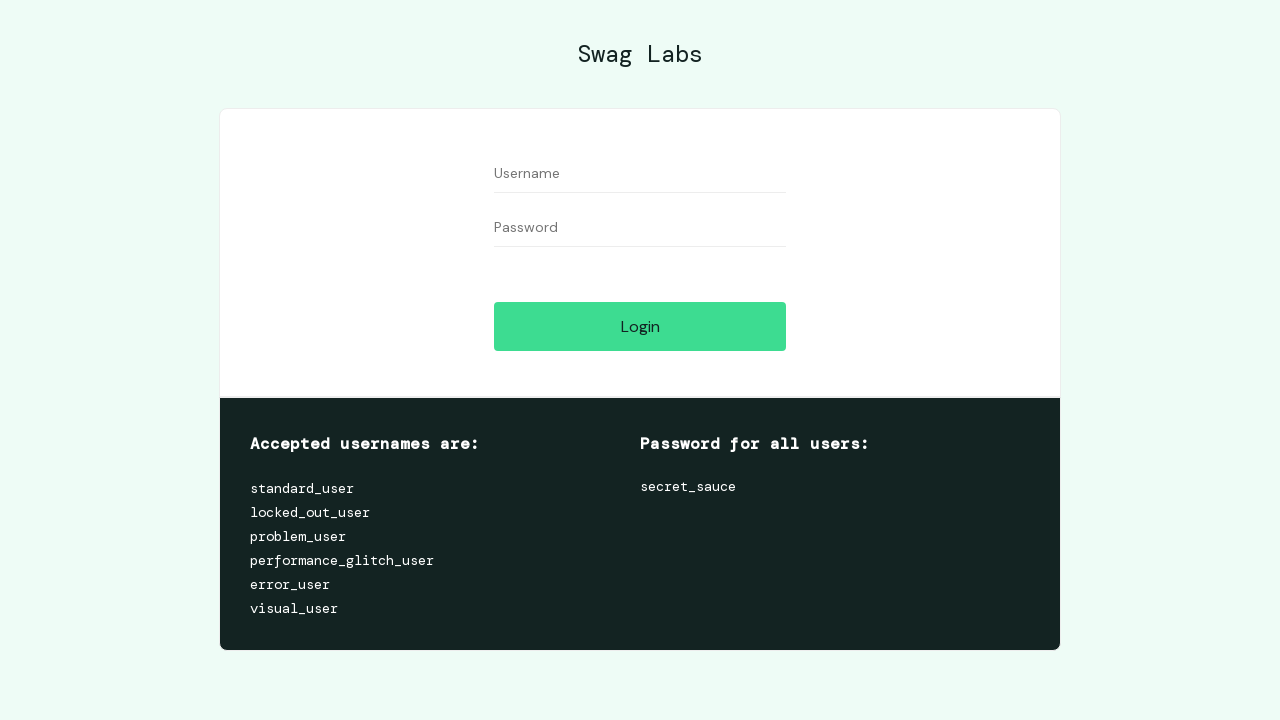

Navigated back to previous page
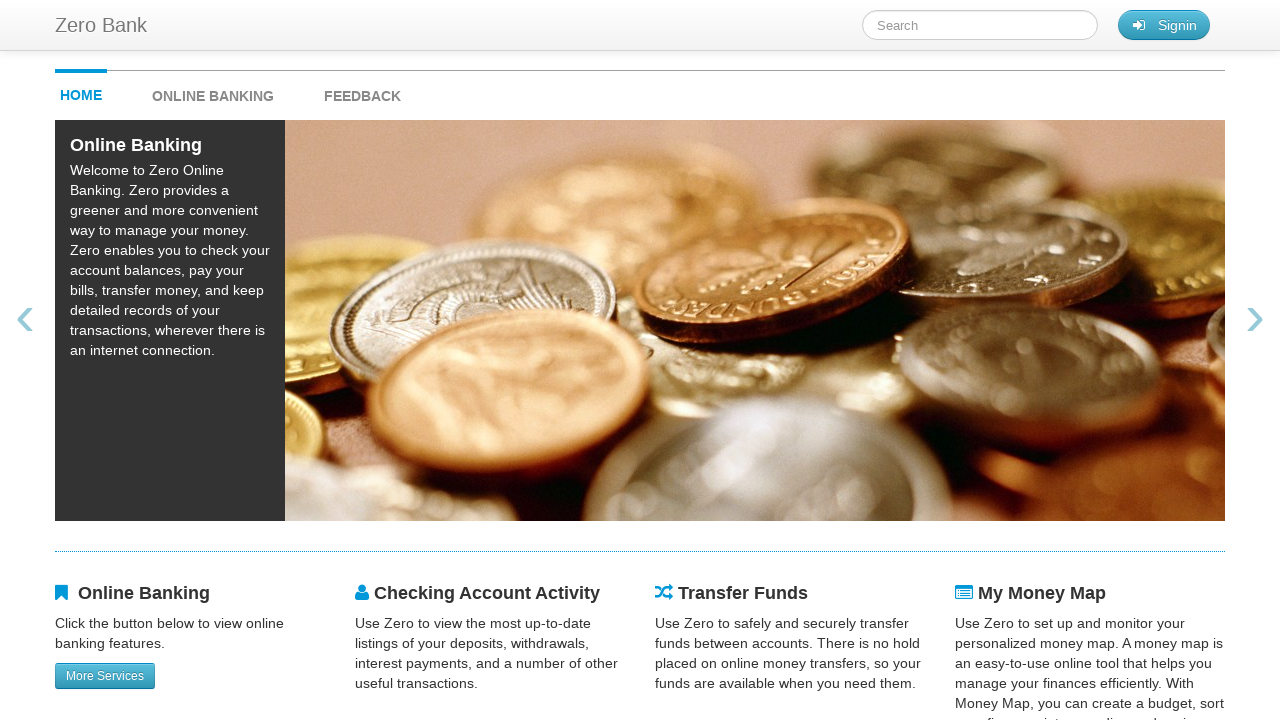

Navigated forward to next page
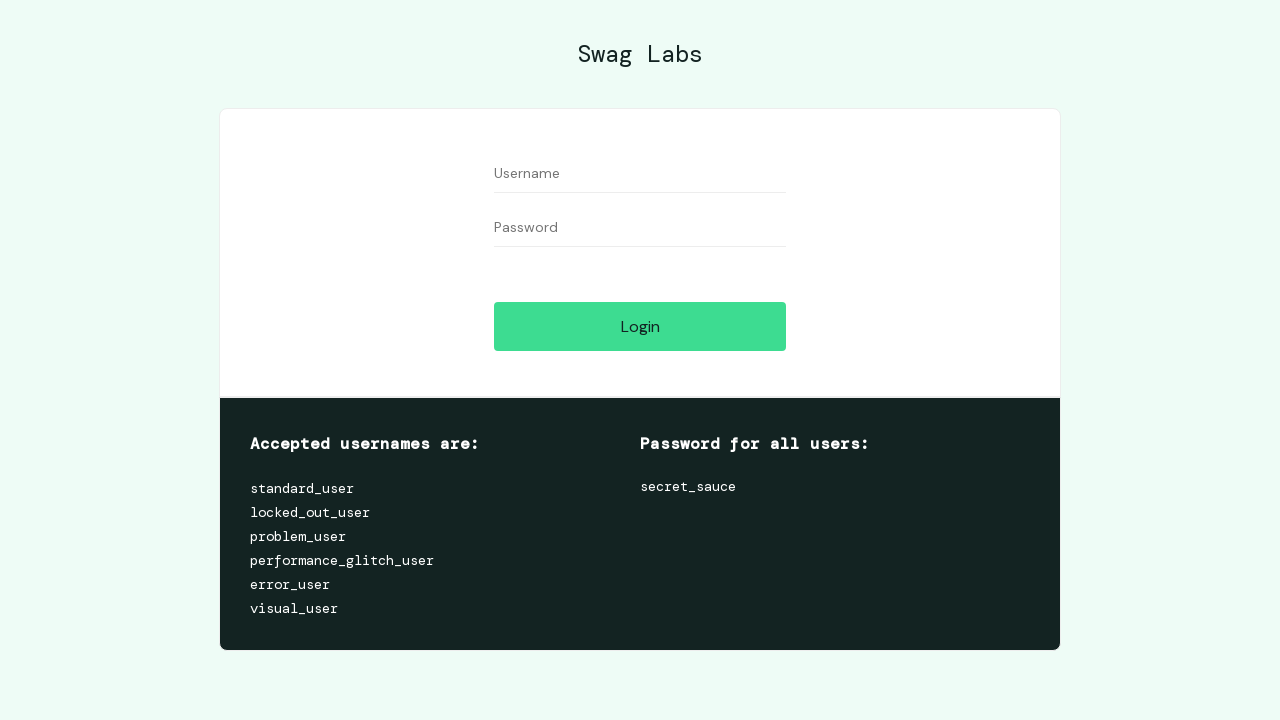

Refreshed the current page
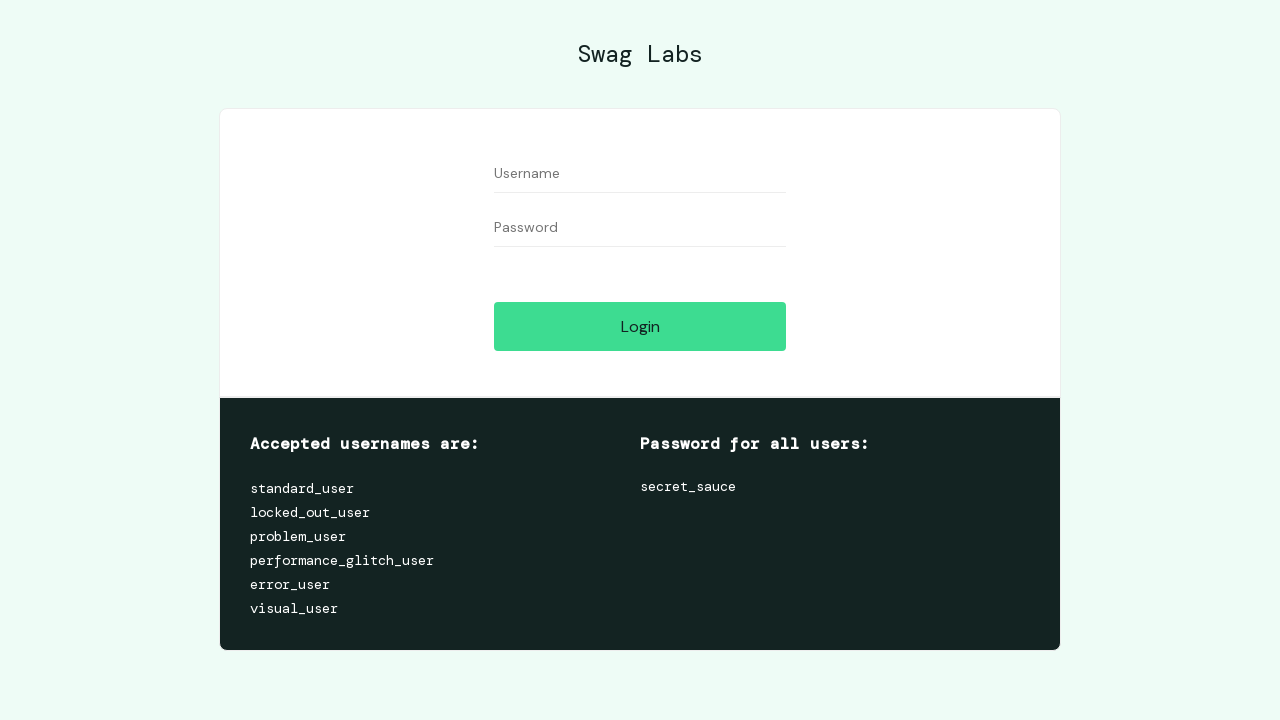

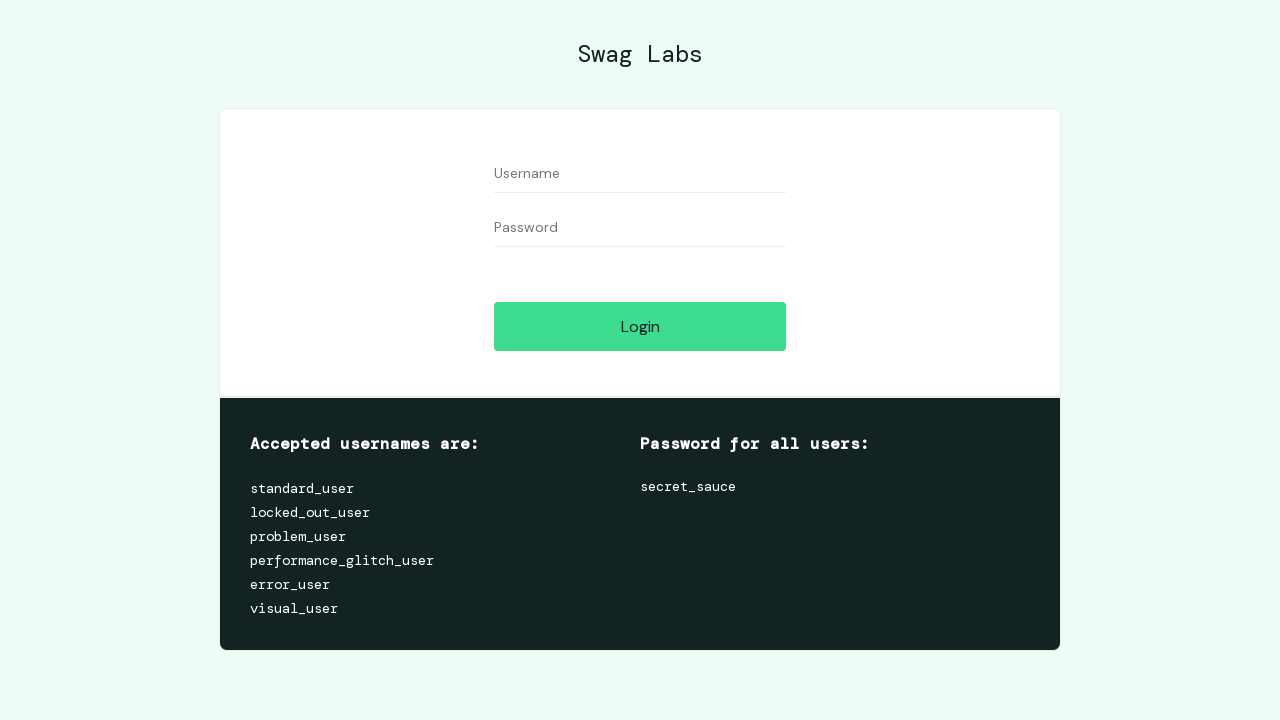